Tests adding a product by navigating directly to the add-product page, filling in product details (name, price, date), and submitting the form.

Starting URL: https://commitquality.com/add-product

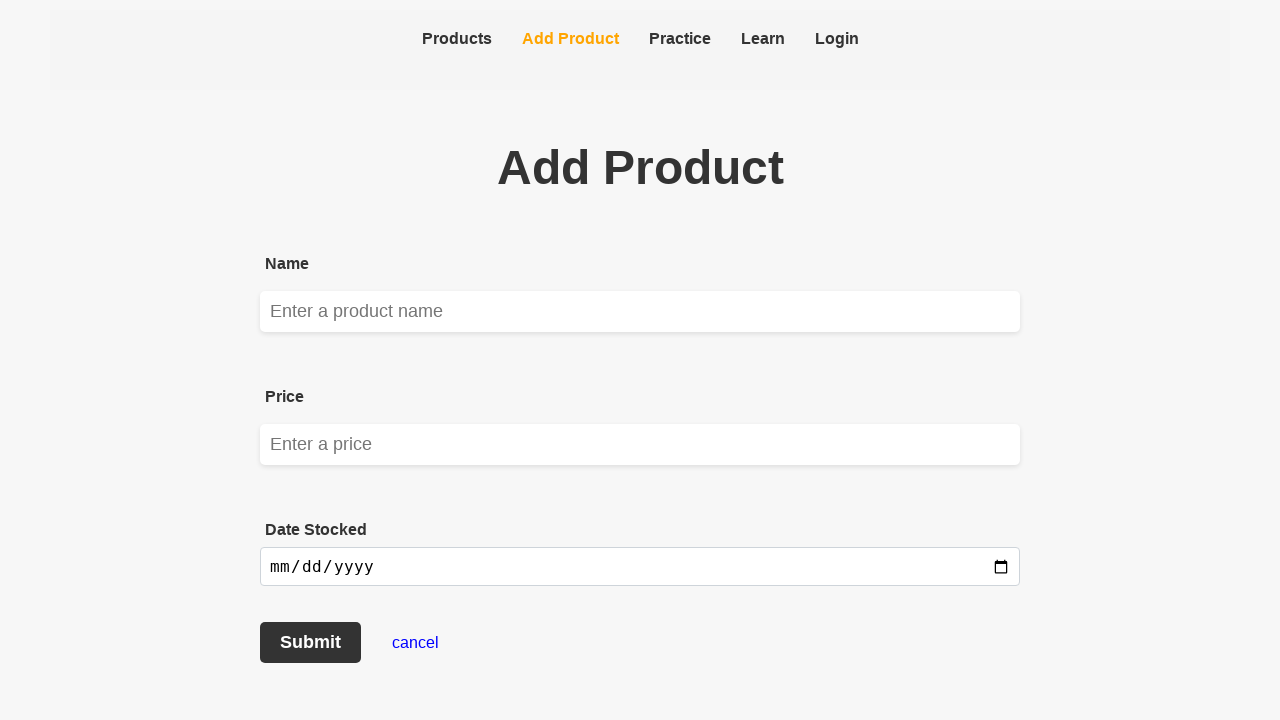

Clicked product name text field at (640, 312) on internal:testid=[data-testid="product-textbox"s]
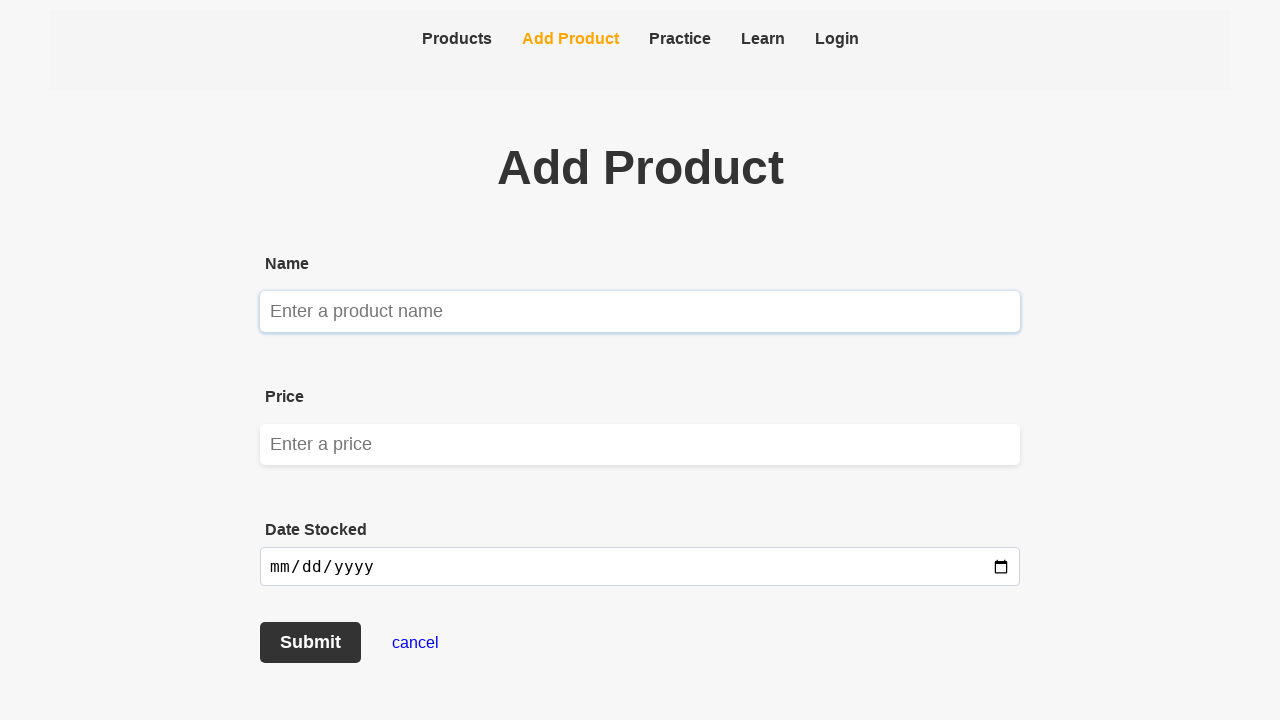

Filled product name with 'Tesla Model S' on internal:testid=[data-testid="product-textbox"s]
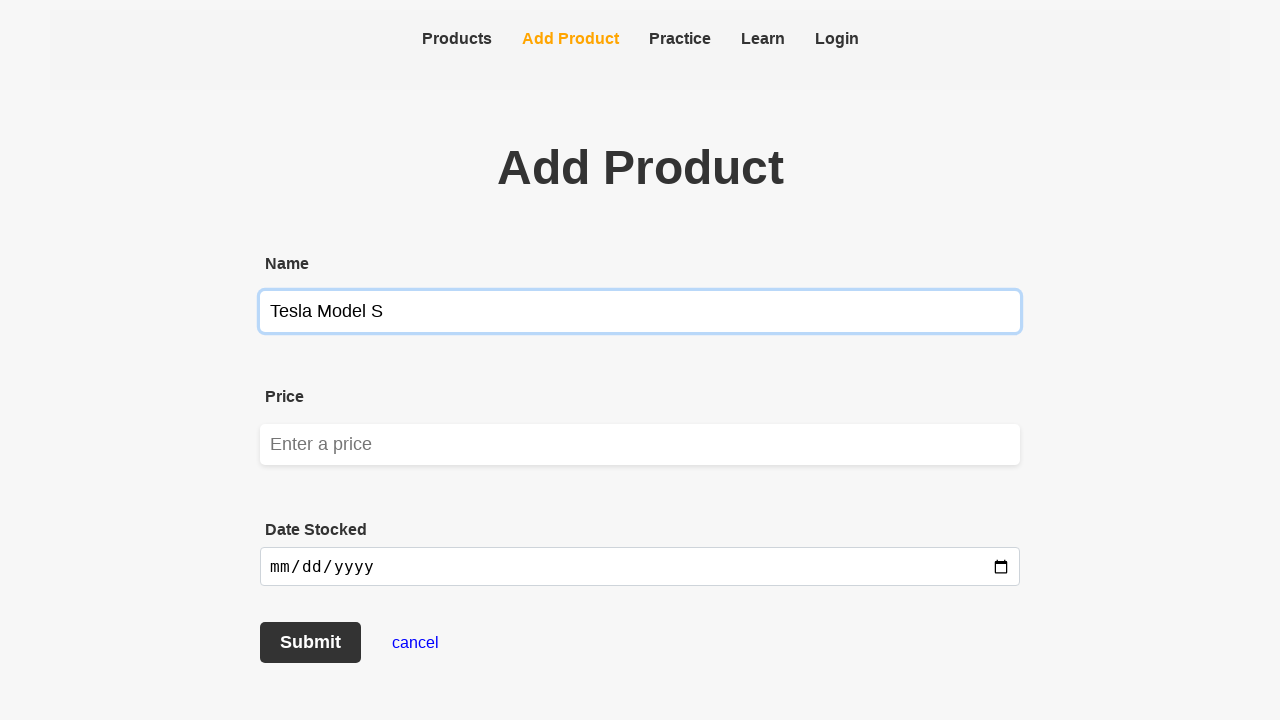

Clicked product price text field at (640, 444) on internal:testid=[data-testid="price-textbox"s]
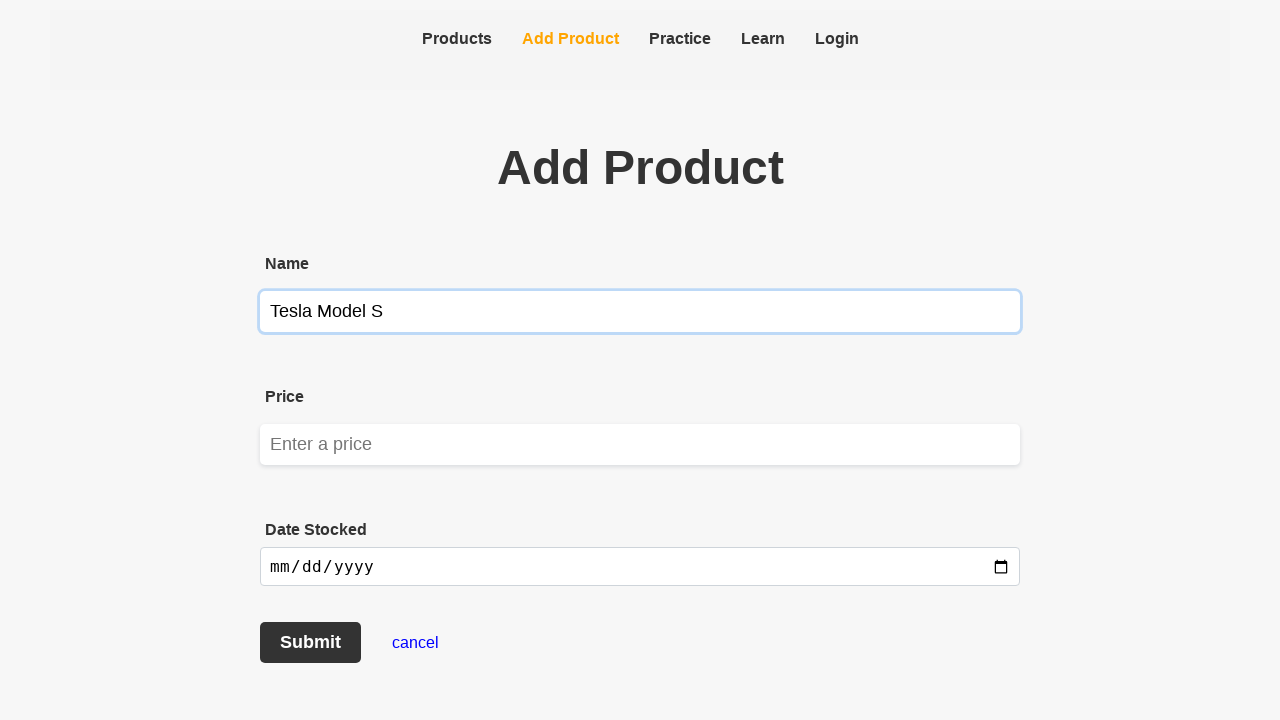

Filled product price with '89990' on internal:testid=[data-testid="price-textbox"s]
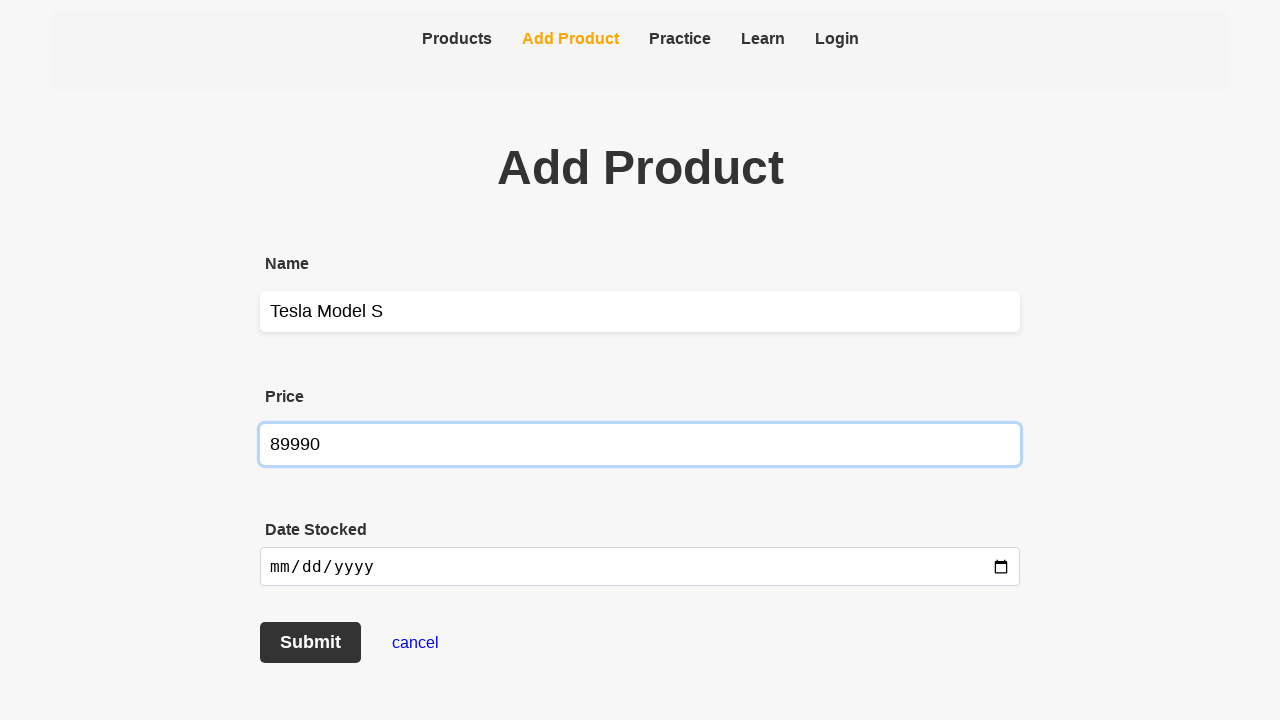

Filled date stocked with '2025-03-15' on internal:testid=[data-testid="date-stocked"s]
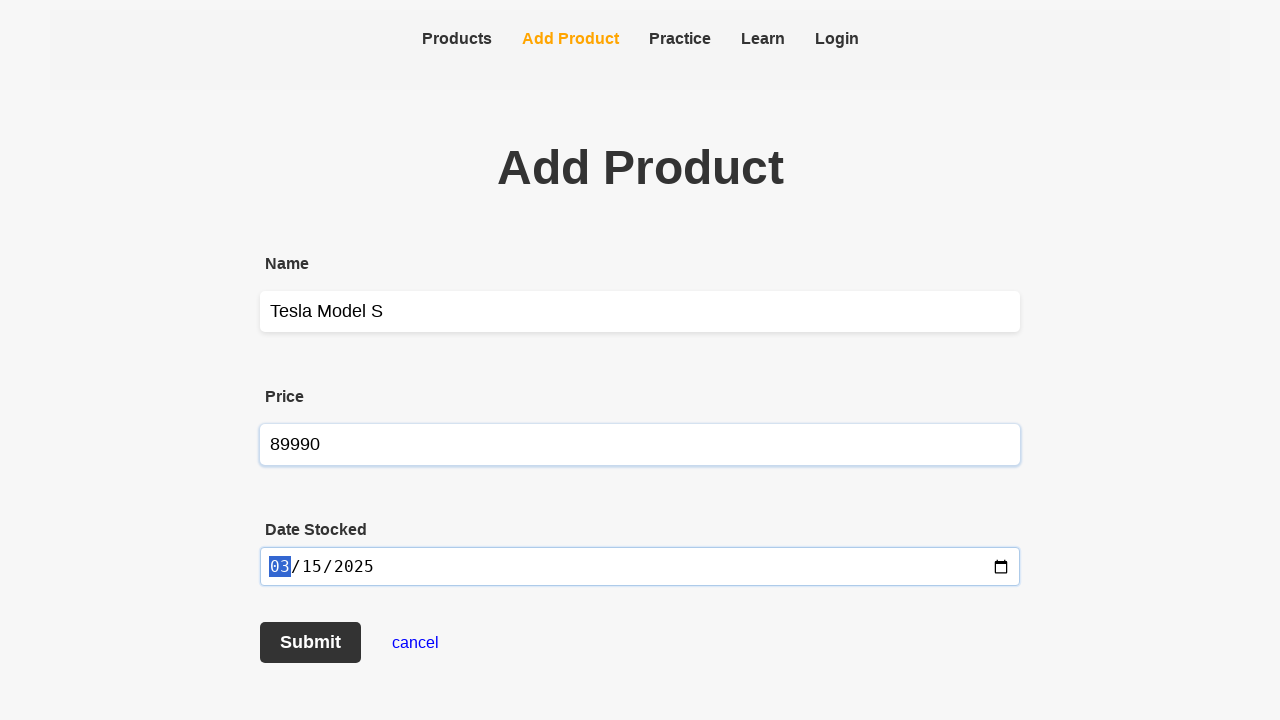

Clicked submit button to add product at (310, 642) on internal:testid=[data-testid="submit-form"s]
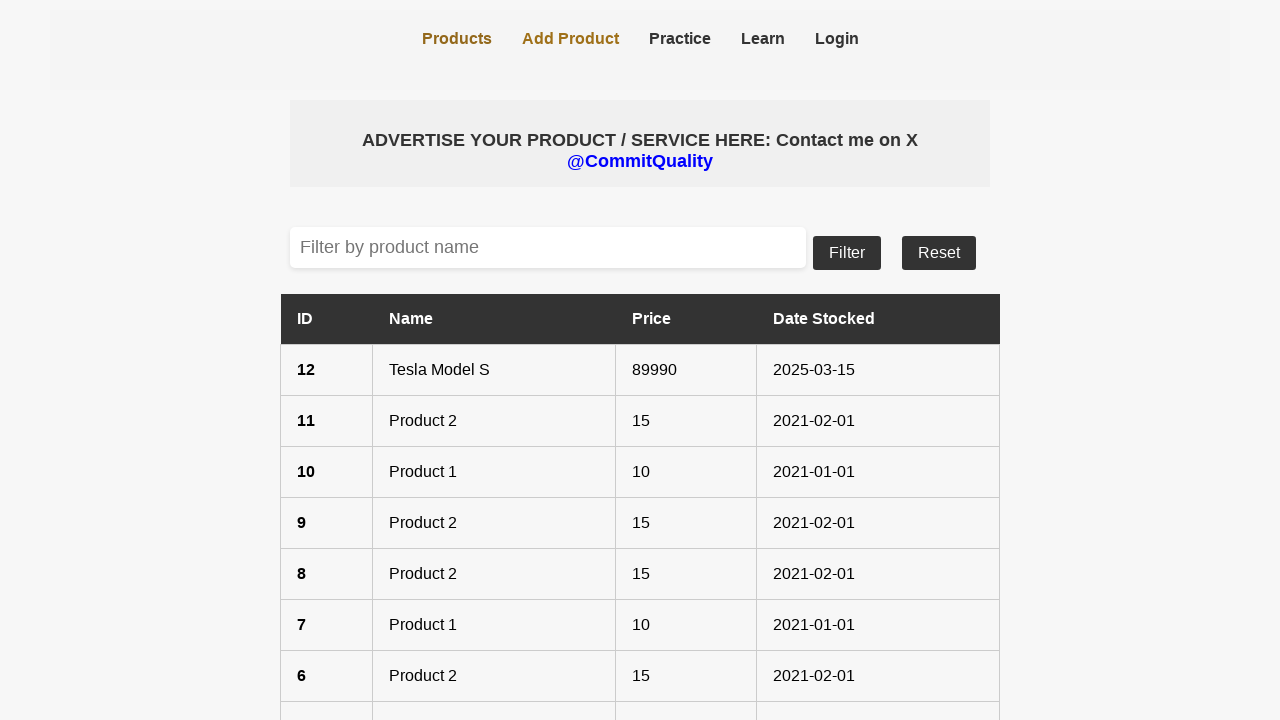

Waited 2 seconds for form submission to complete
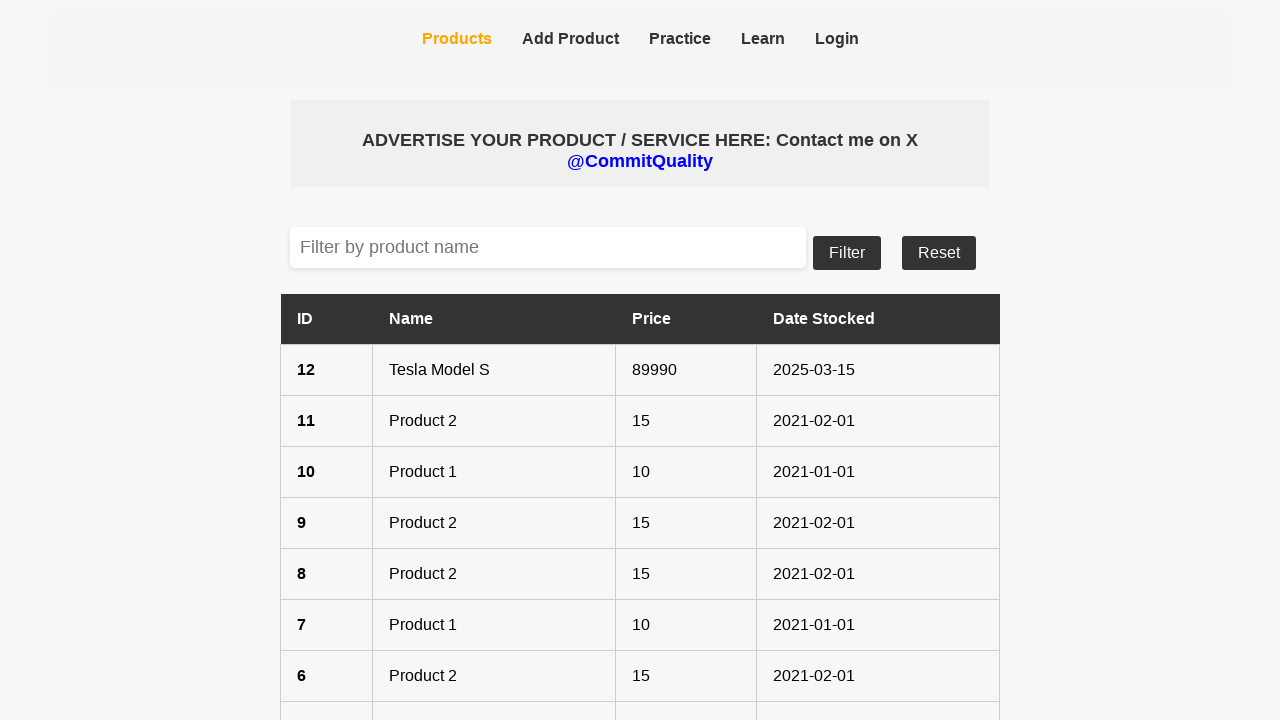

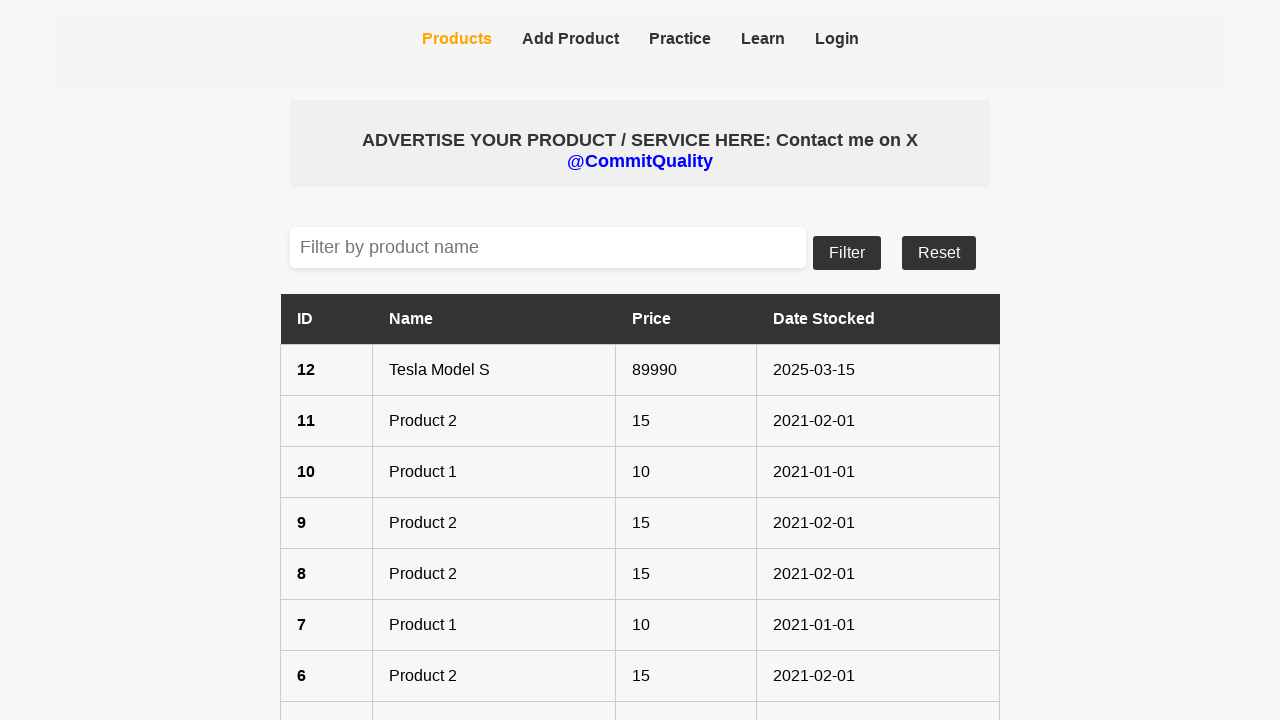